Tests user registration by filling only required fields (first name, last name, email) and verifying successful registration message appears

Starting URL: http://suninjuly.github.io/registration1.html

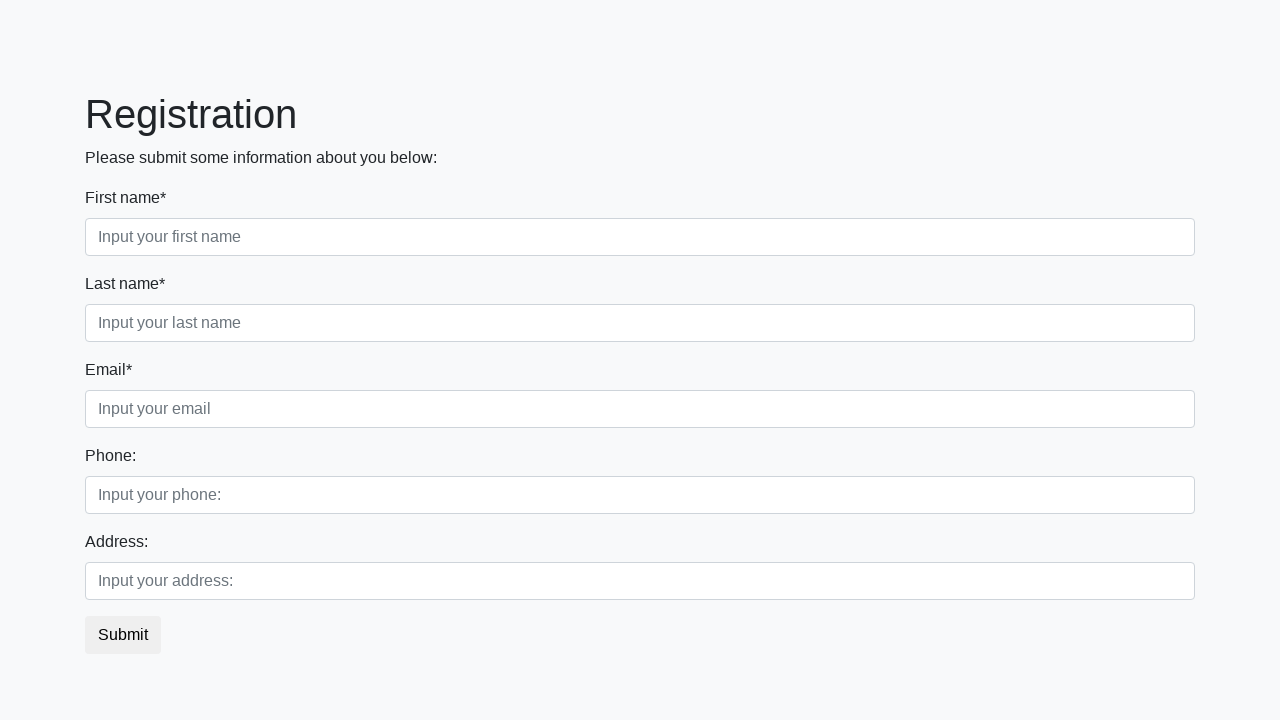

Filled first name field with 'Marina' on input.form-control.first[required]
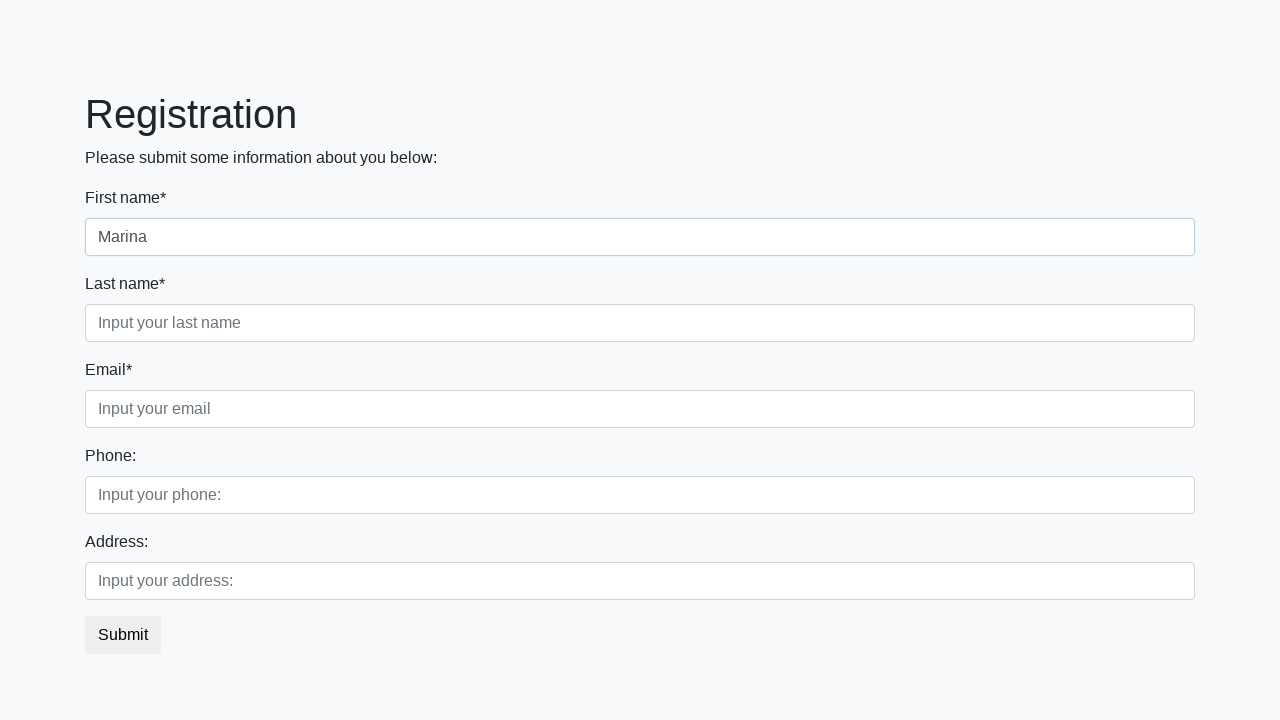

Filled last name field with 'Petrova' on input.form-control.second[required]
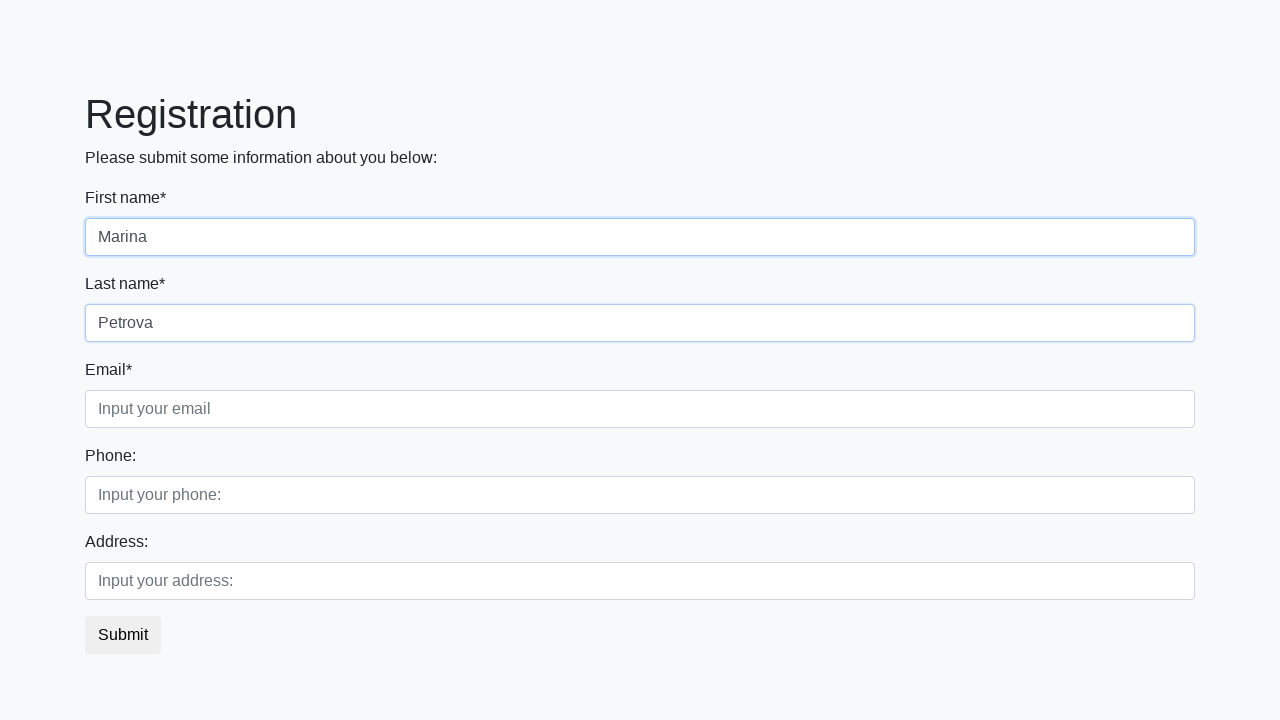

Filled email field with 'marina.petrova@example.com' on input.form-control.third
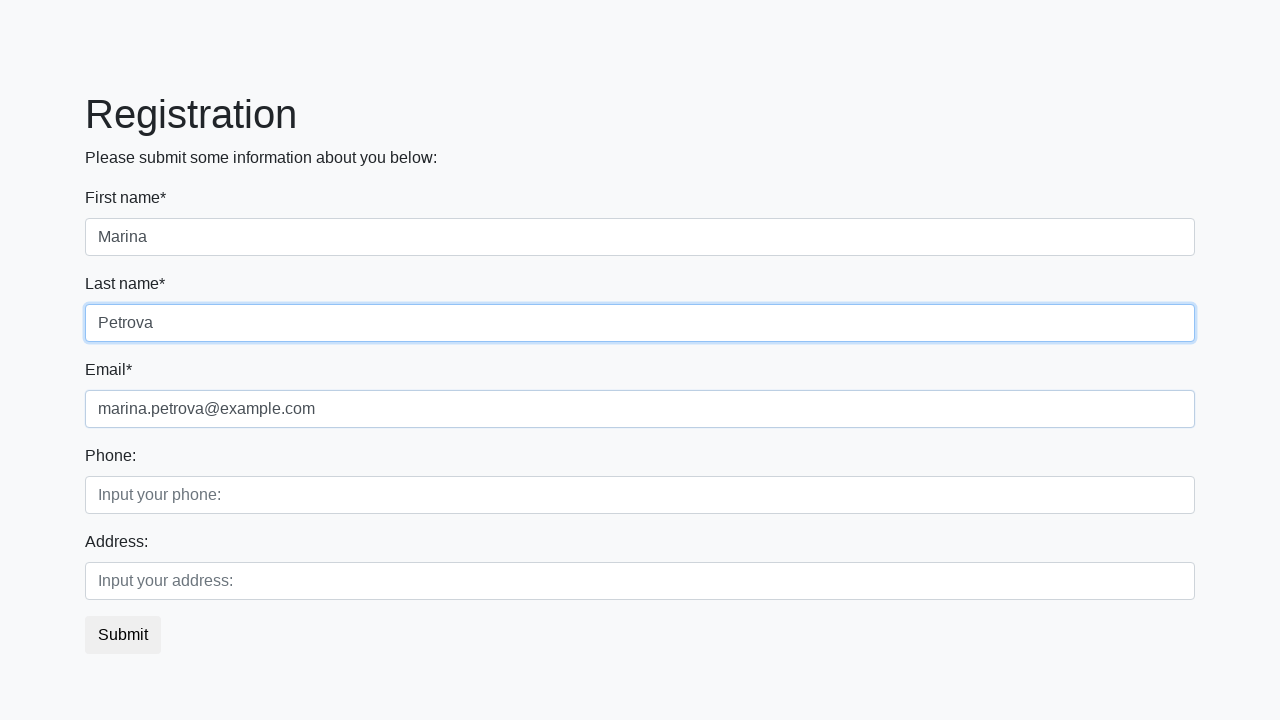

Clicked registration submit button at (123, 635) on button.btn
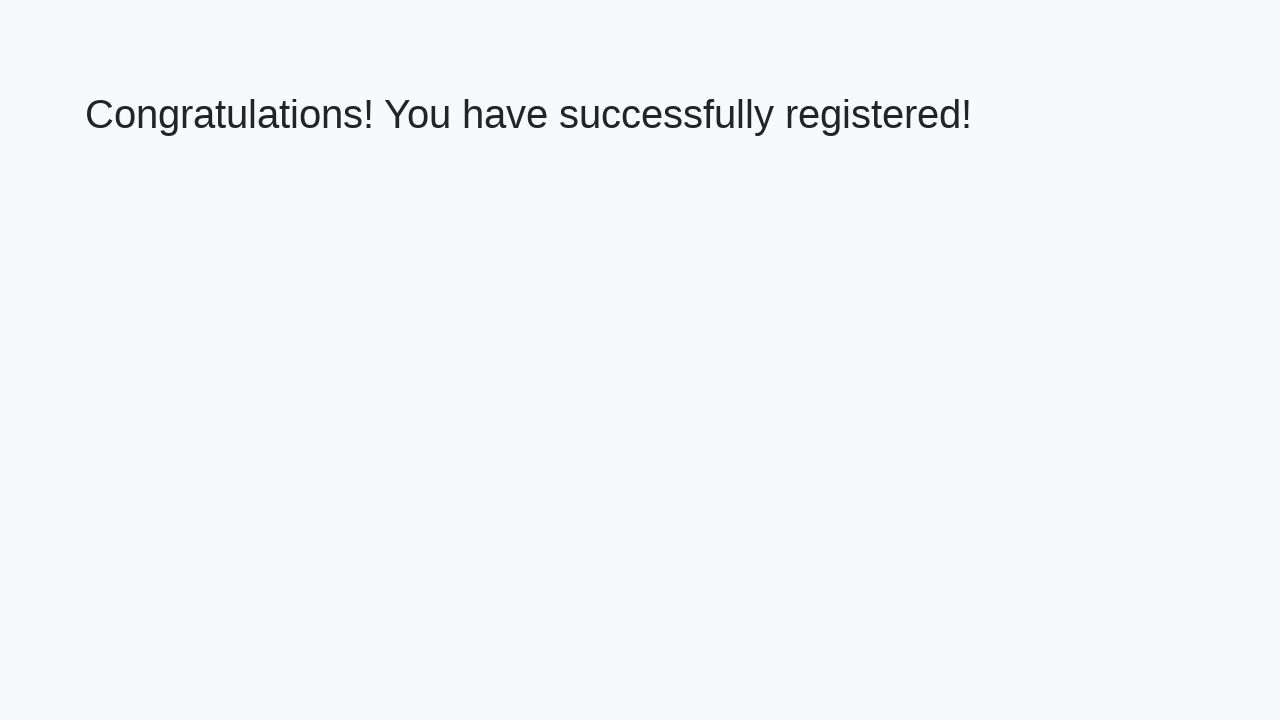

Success message heading loaded
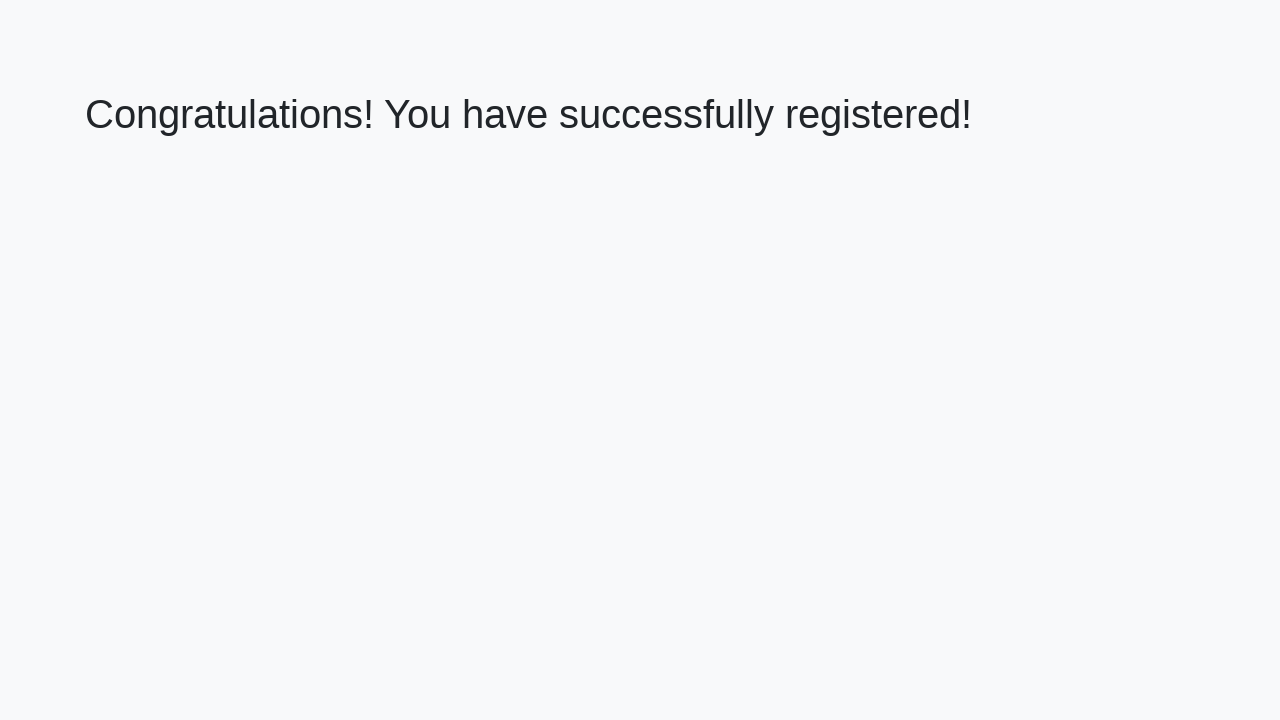

Retrieved success message text content
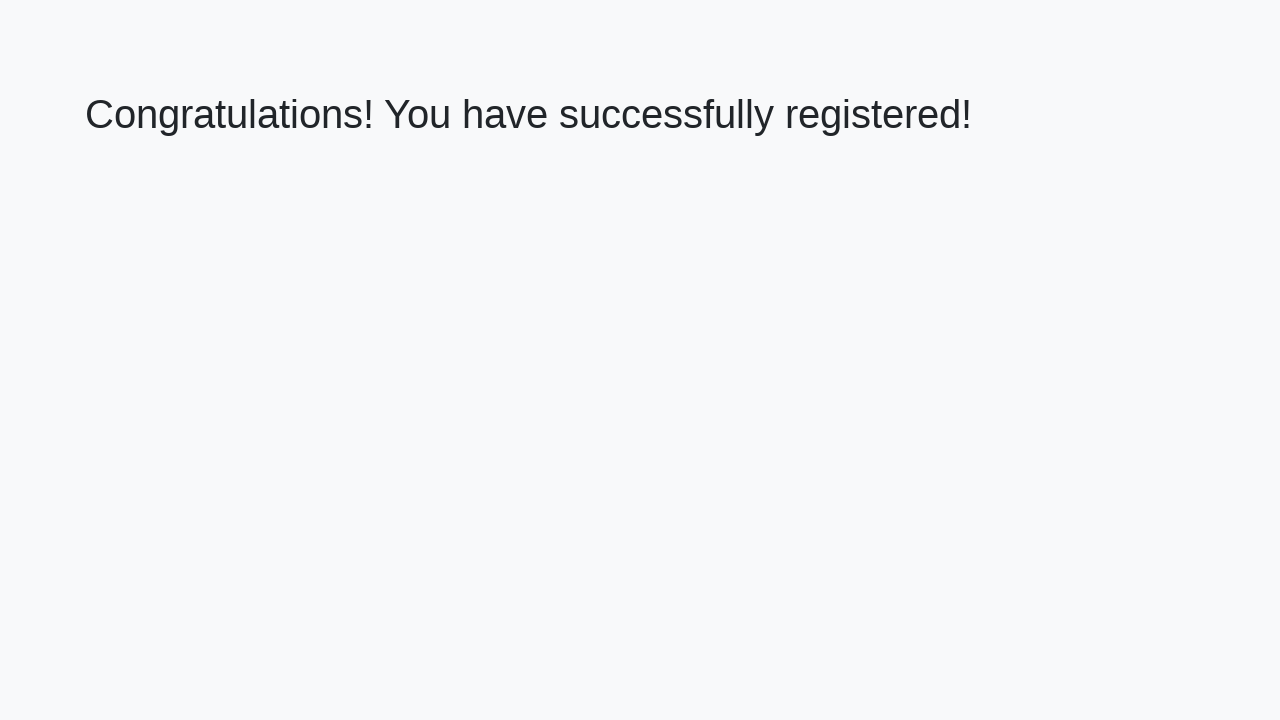

Verified registration success message matches expected text
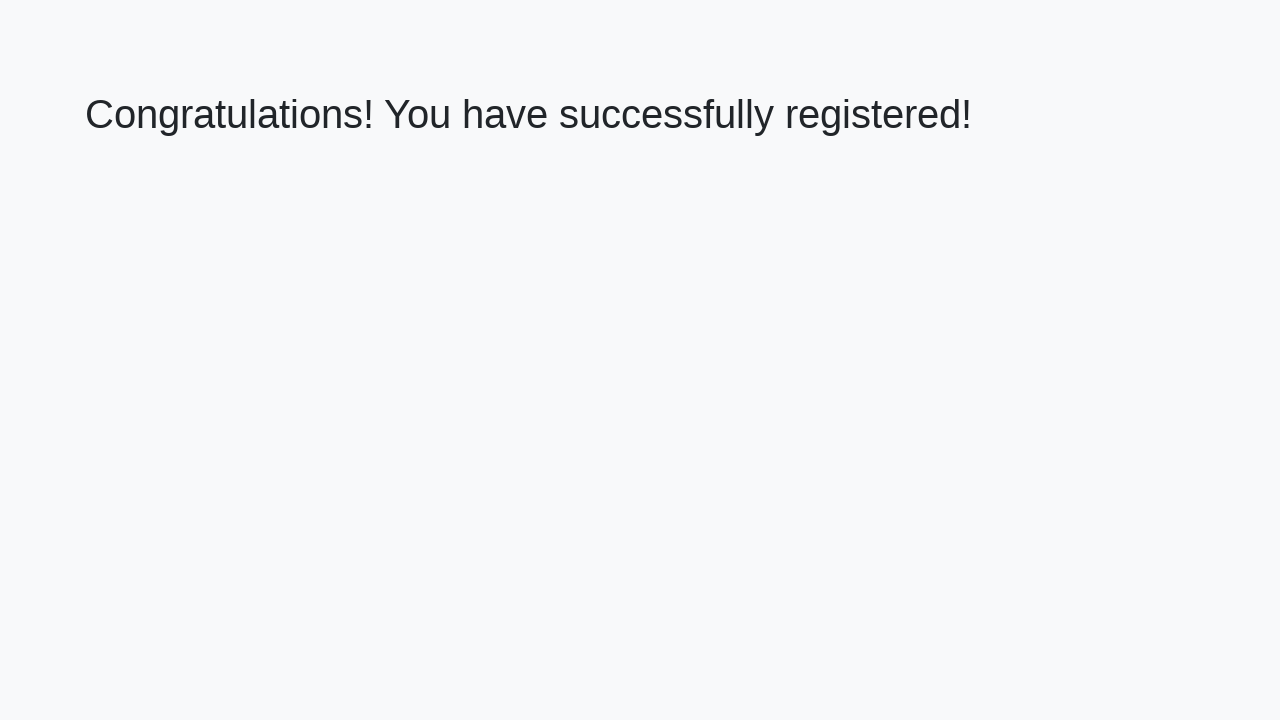

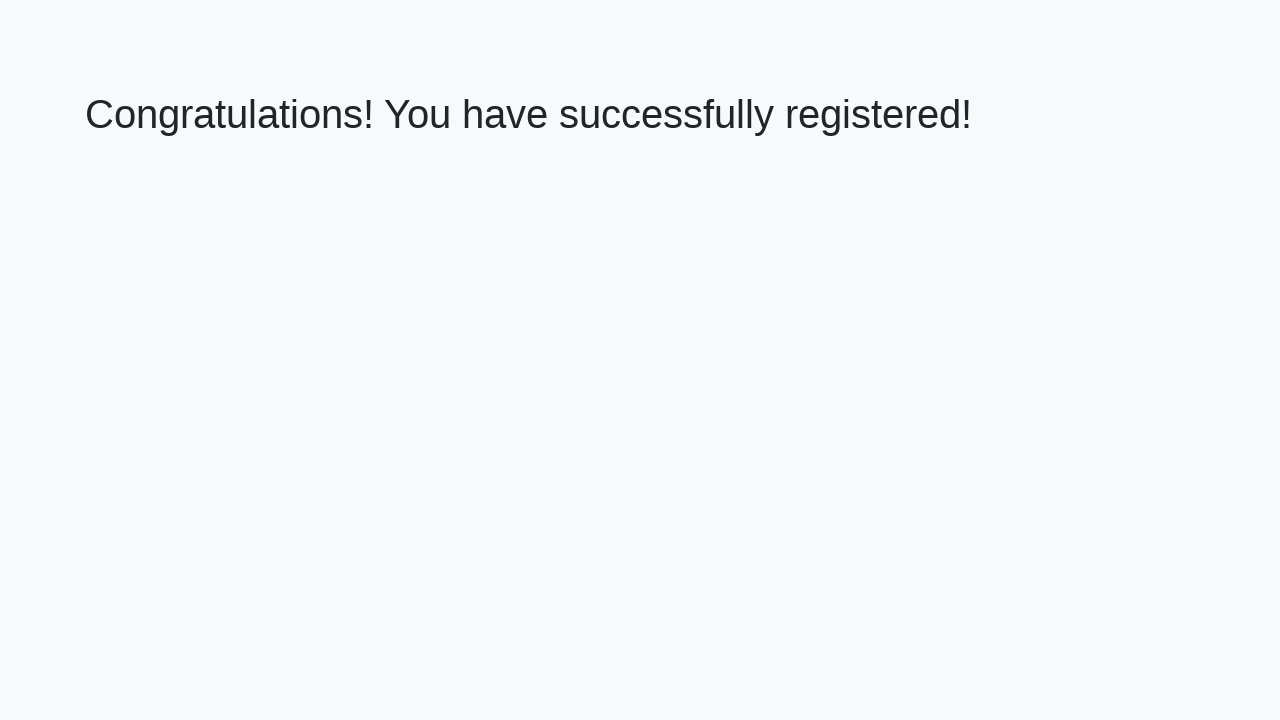